Tests pagination navigation on Audible bestsellers page by waiting for product listings to load and clicking through to the next page.

Starting URL: https://www.audible.com/adblbestsellers?ref=a_search_t1_navTop_pl0cg1c0r0&pf_rd_p=adc4b13b-d074-4e1c-ac46-9f54aa53072b&pf_rd_r=1F7DV0MPHV77Z61RX566

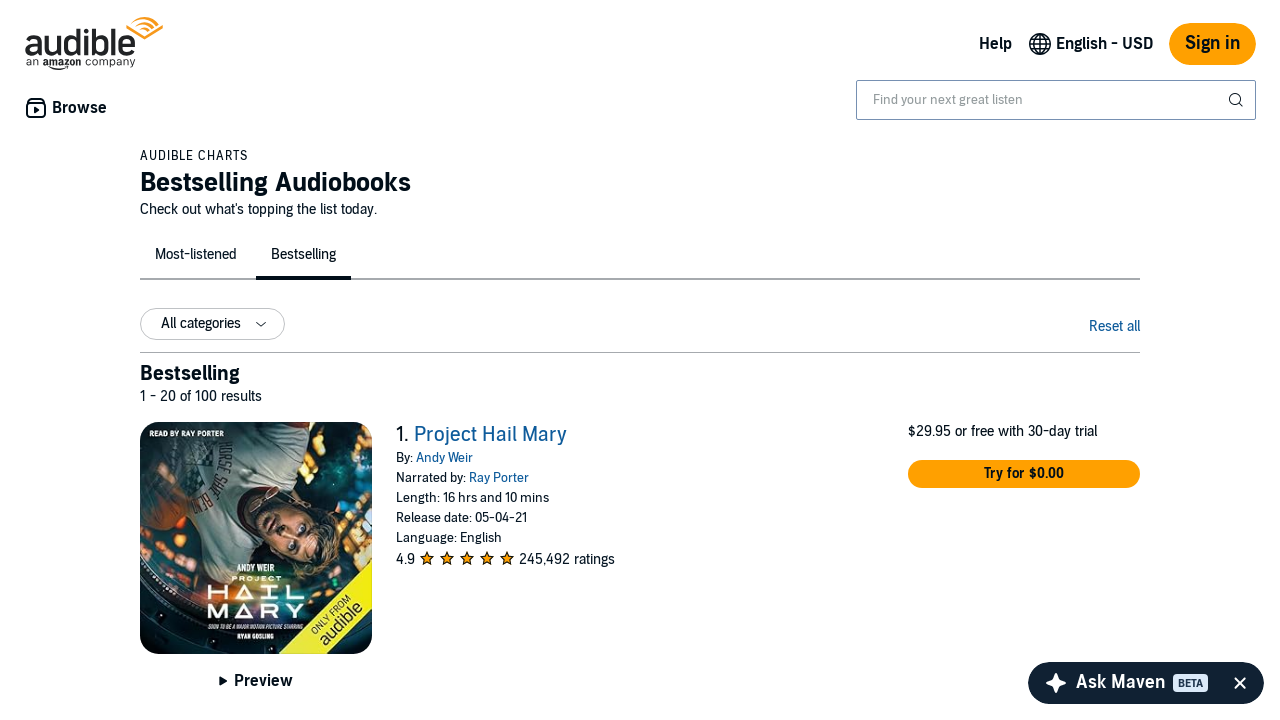

Pagination elements loaded on Audible bestsellers page
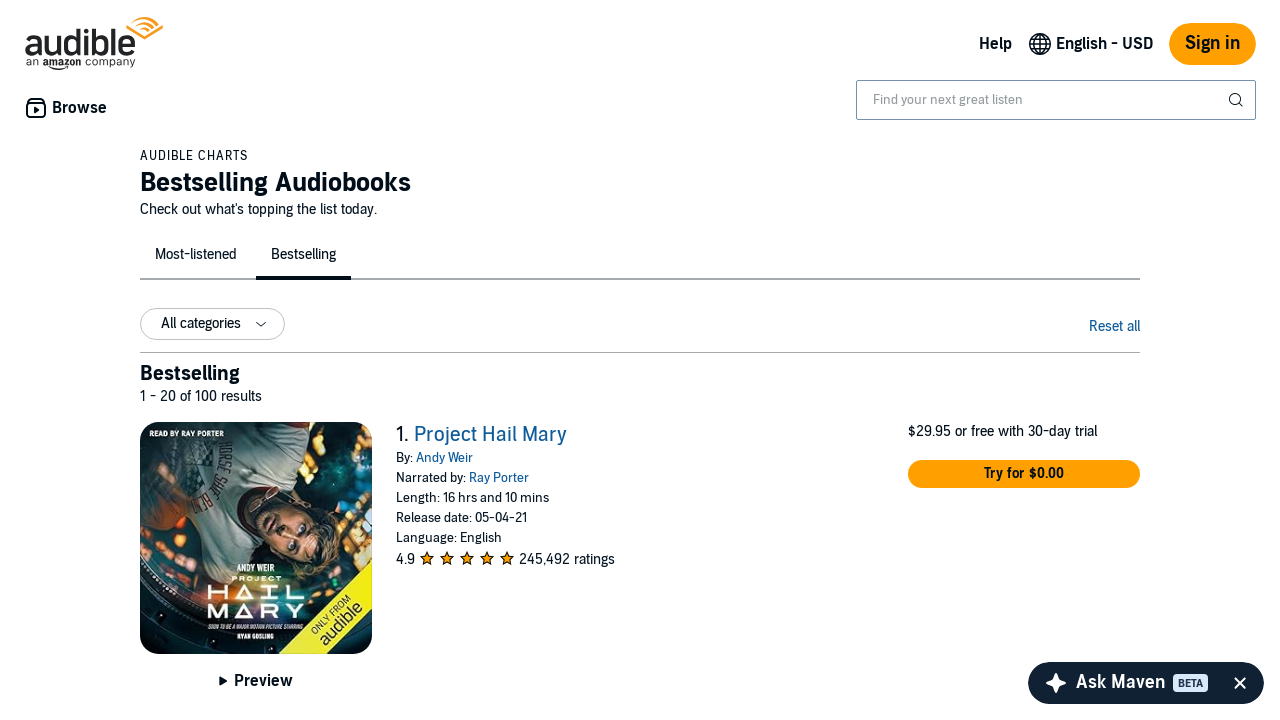

Located pagination container
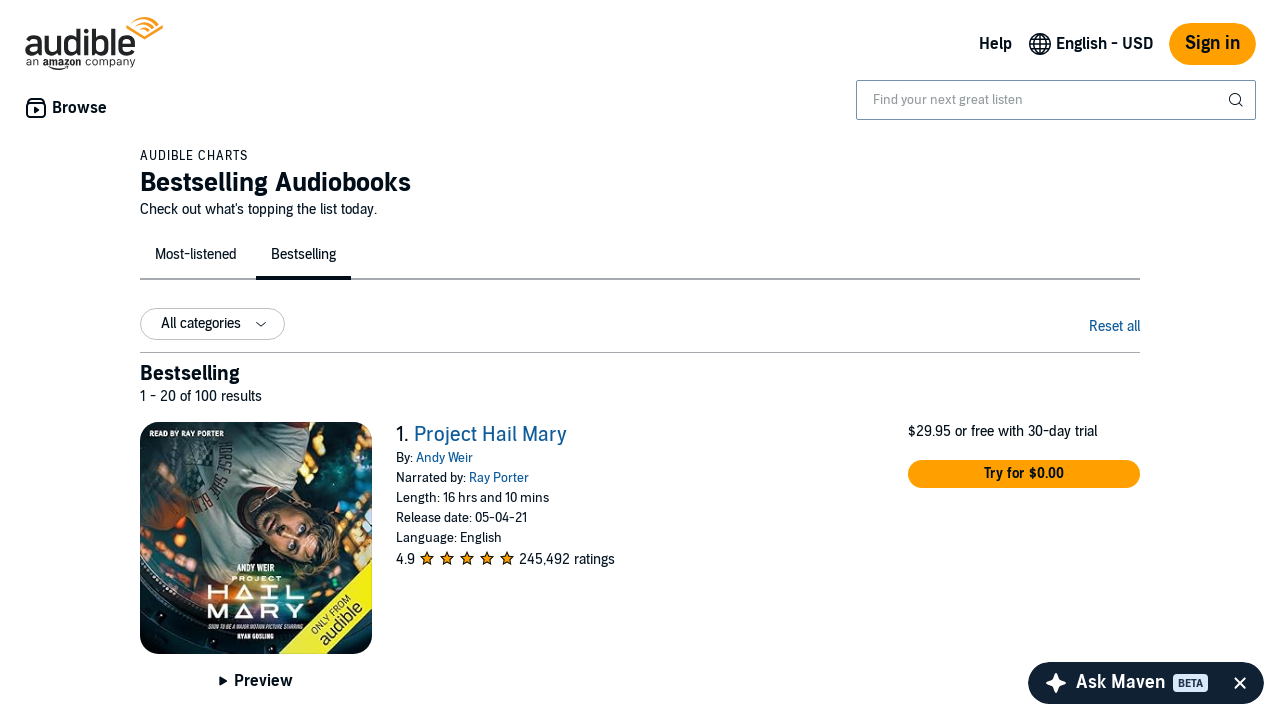

Located pagination list items
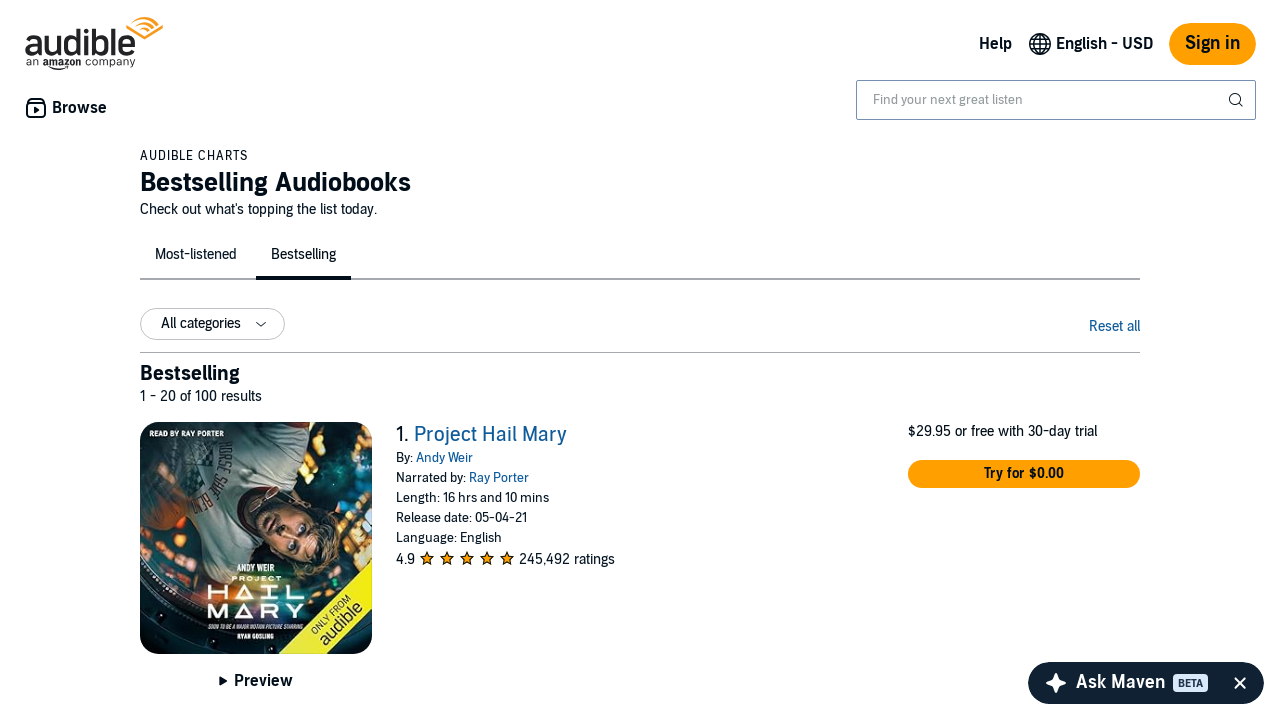

Product impression container loaded
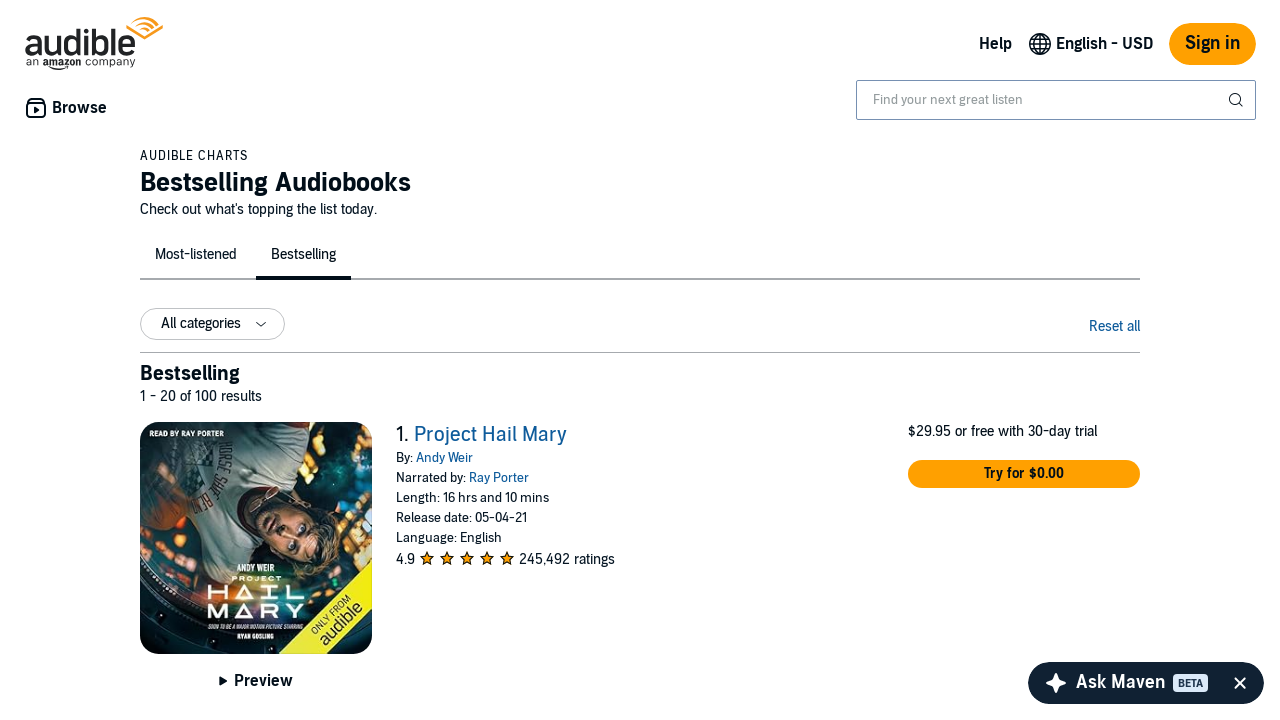

Product list items are present on the page
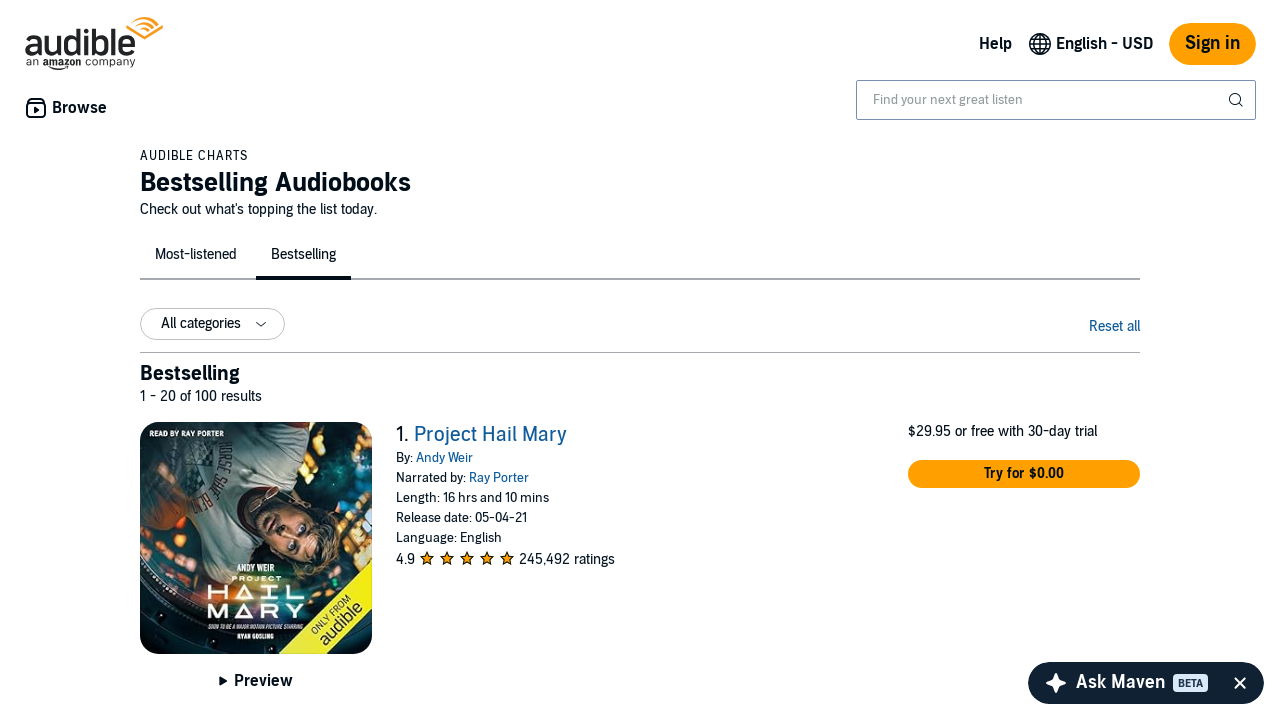

Located all product list items
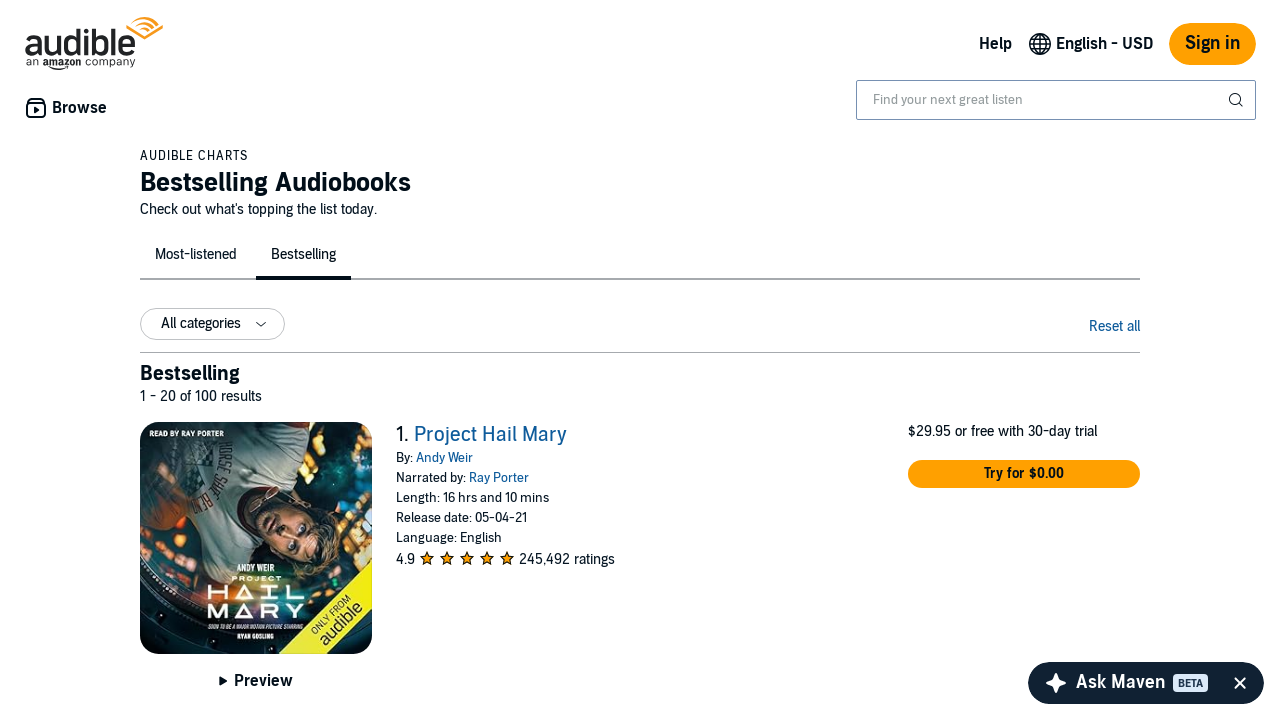

First product item is visible and ready
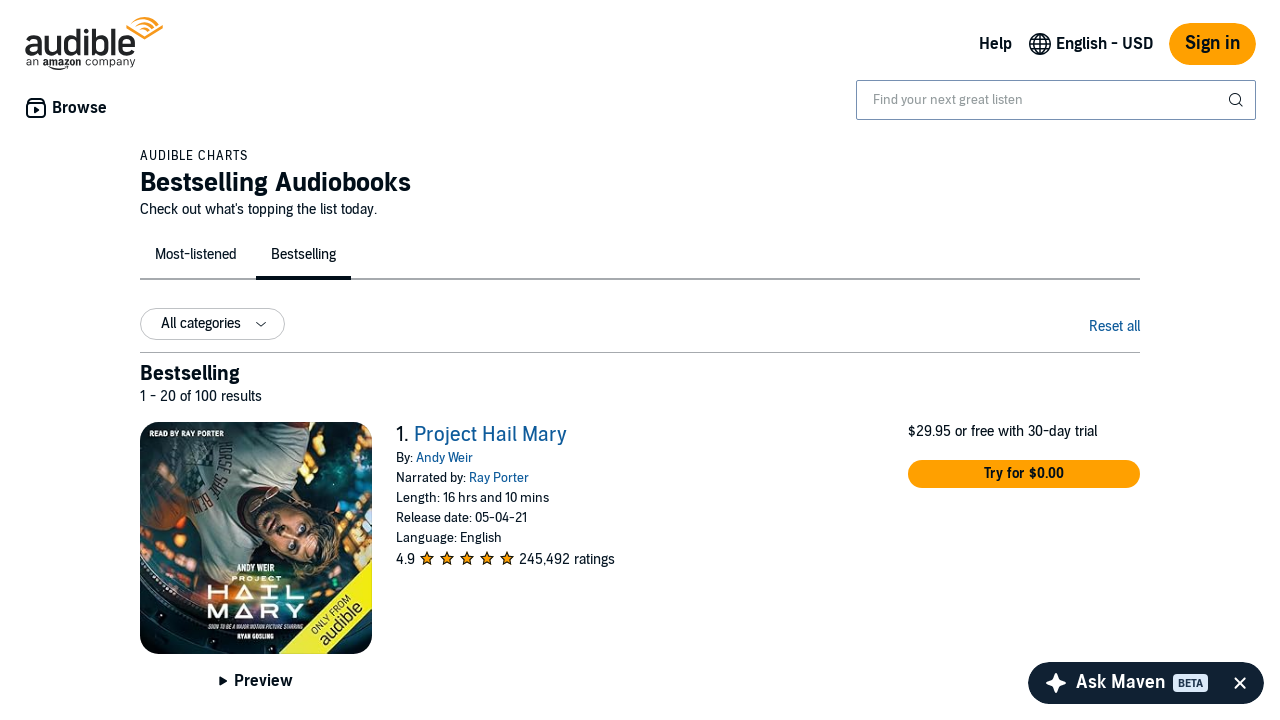

Located next page button
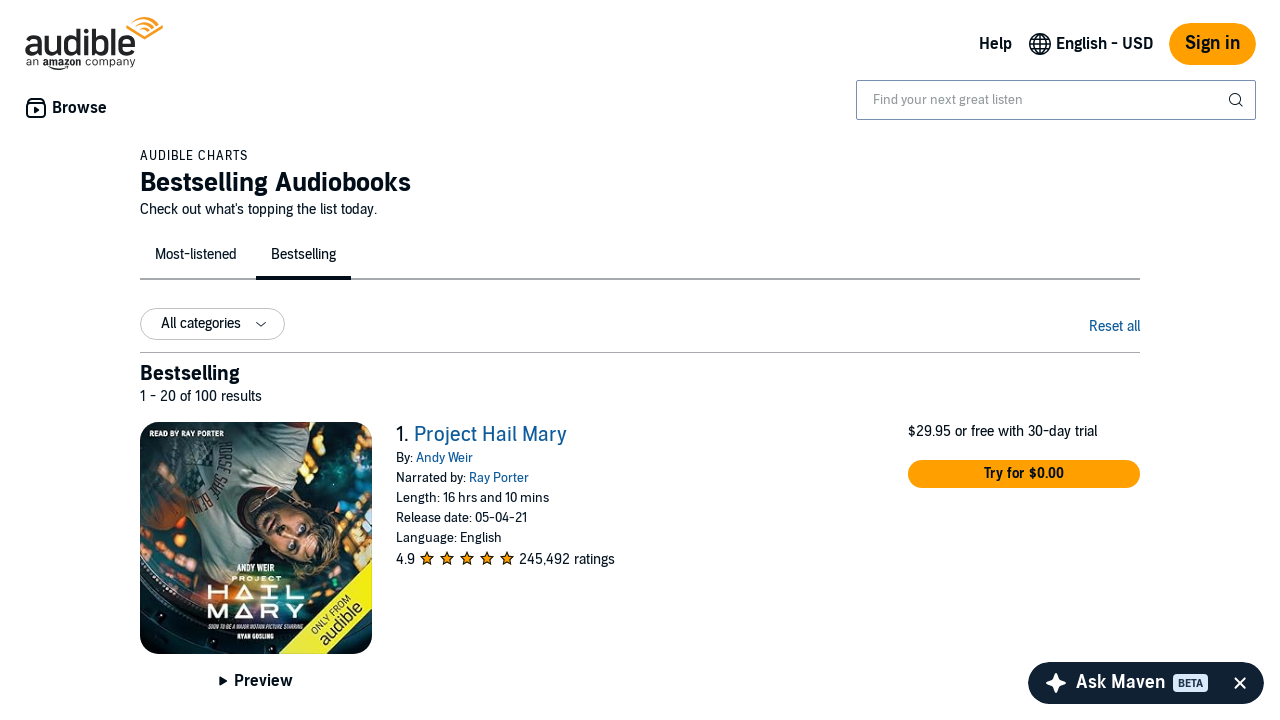

Clicked next page button to navigate to page 2 at (1124, 536) on span.nextButton
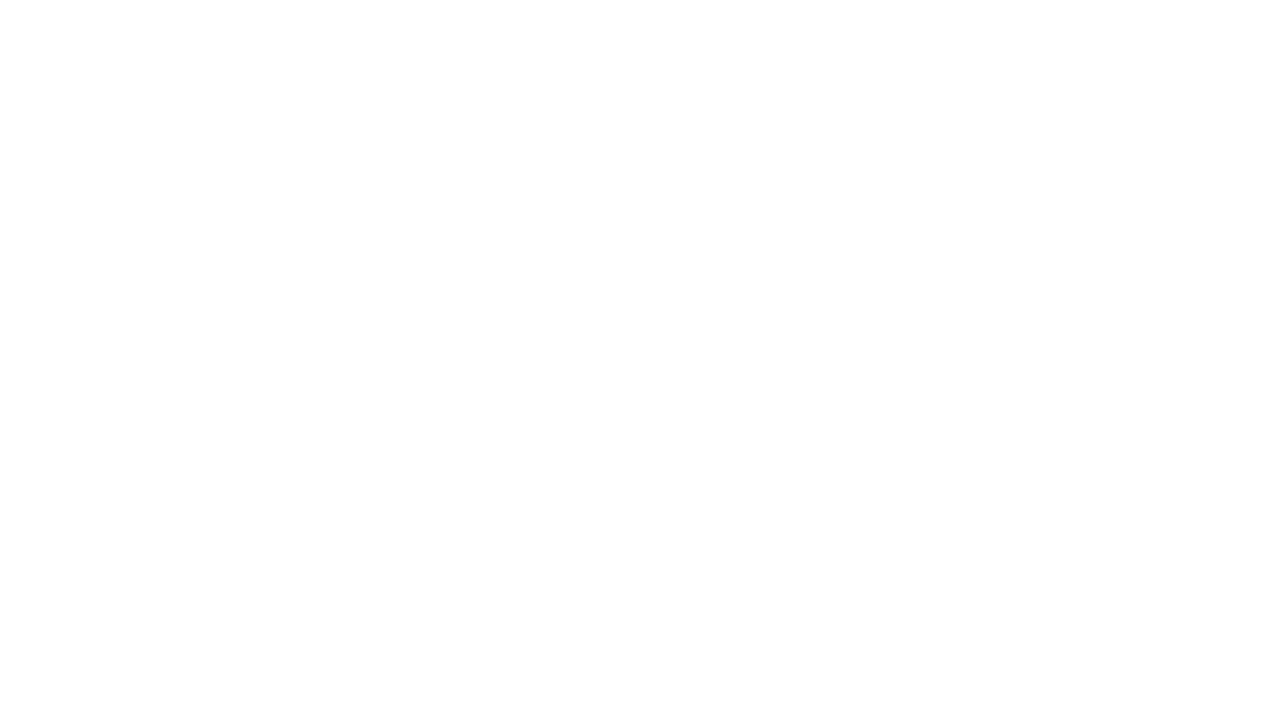

Product impression container loaded on next page
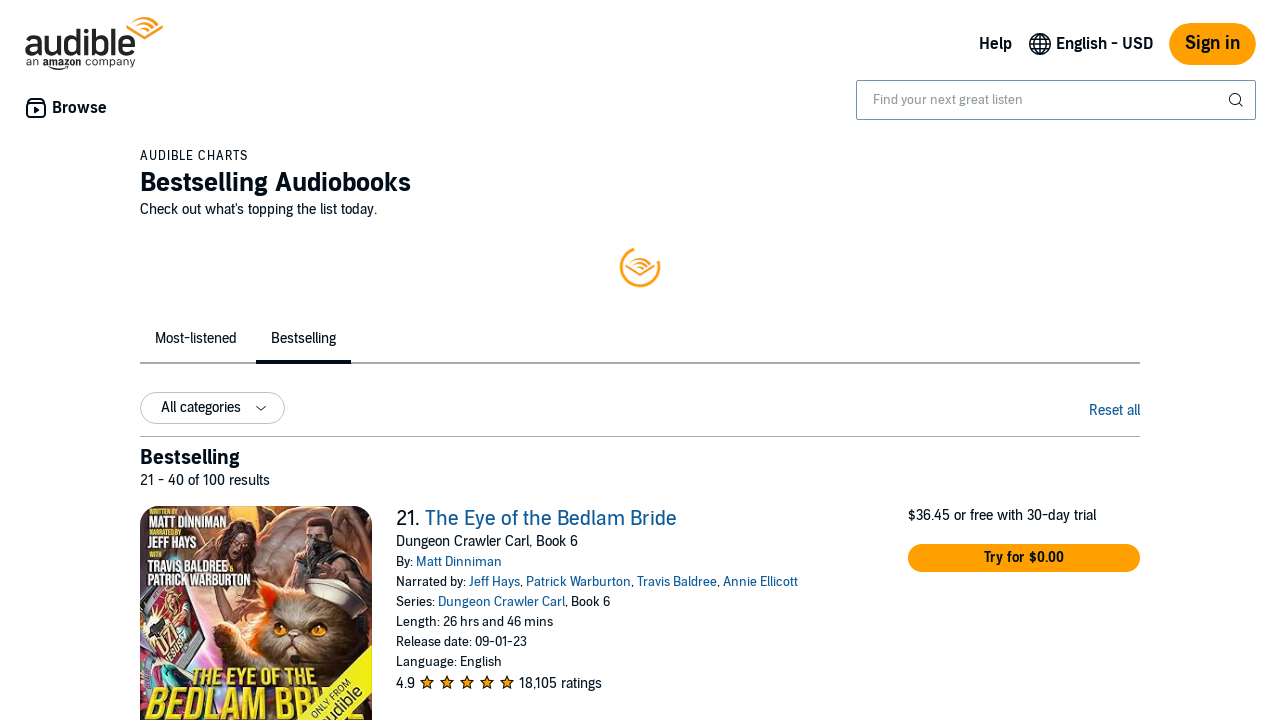

Product list items loaded on page 2
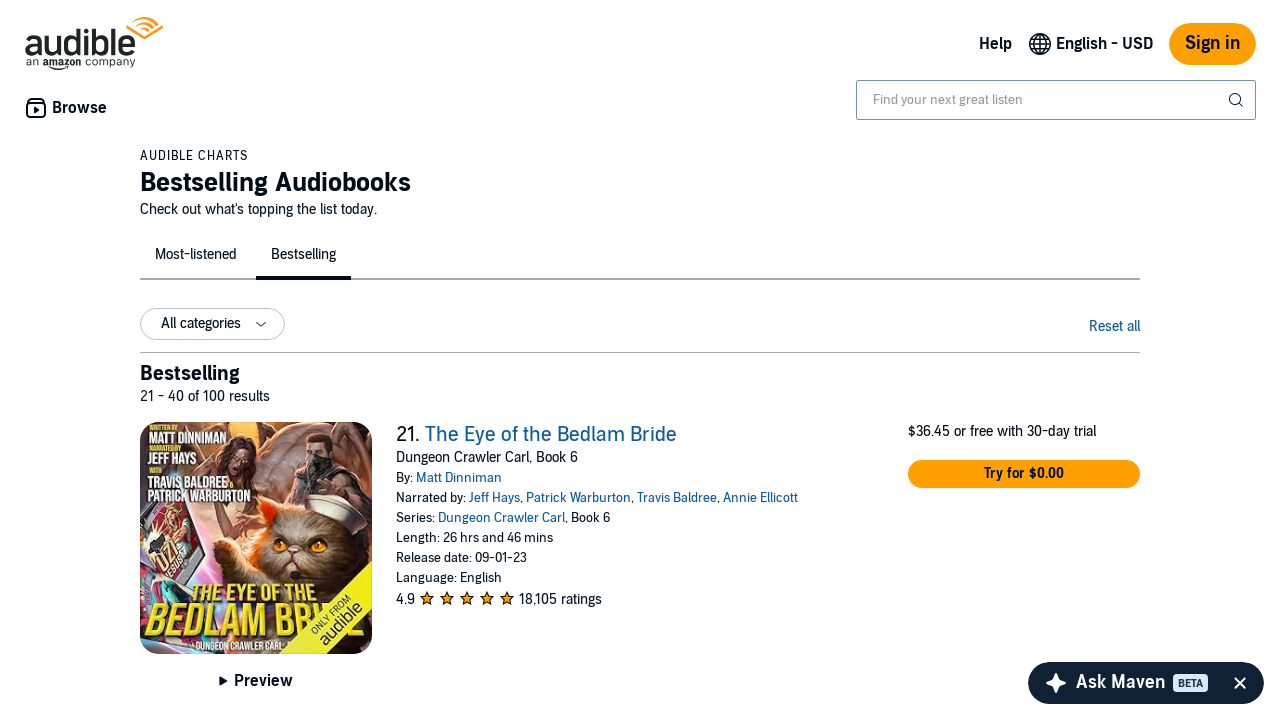

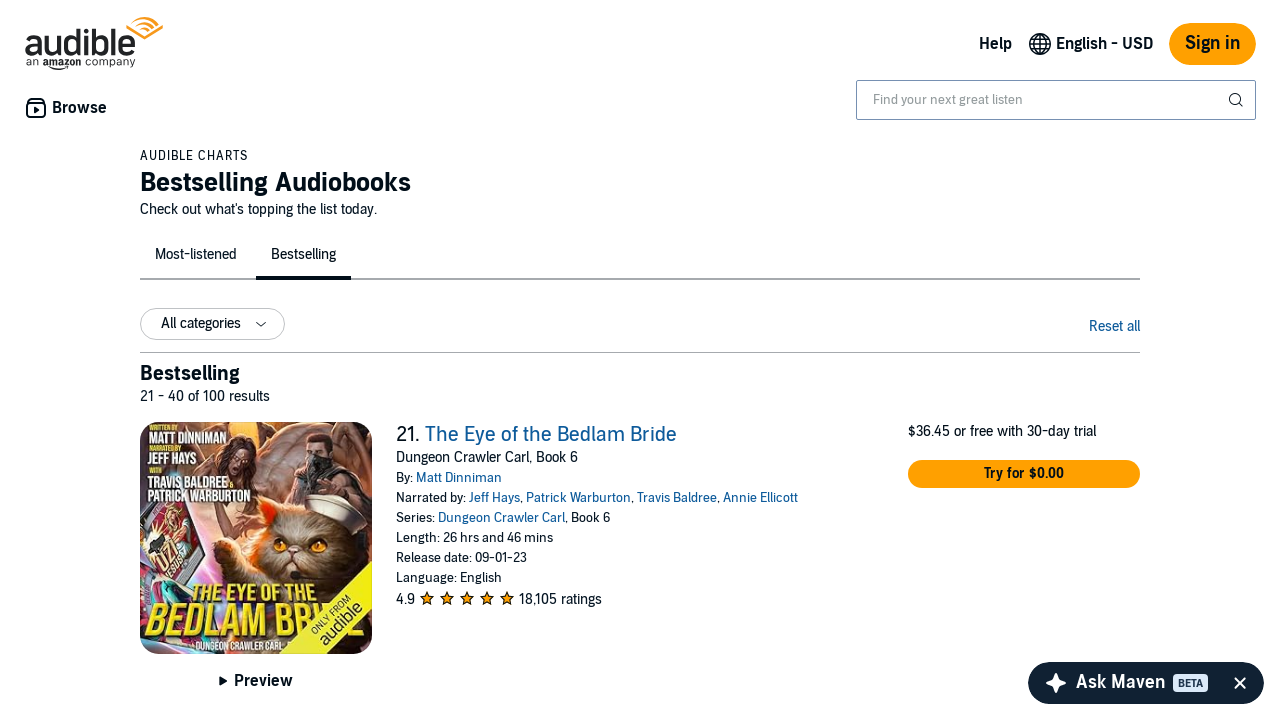